Tests that new todo items are appended to the bottom of the list and the counter displays correctly.

Starting URL: https://demo.playwright.dev/todomvc

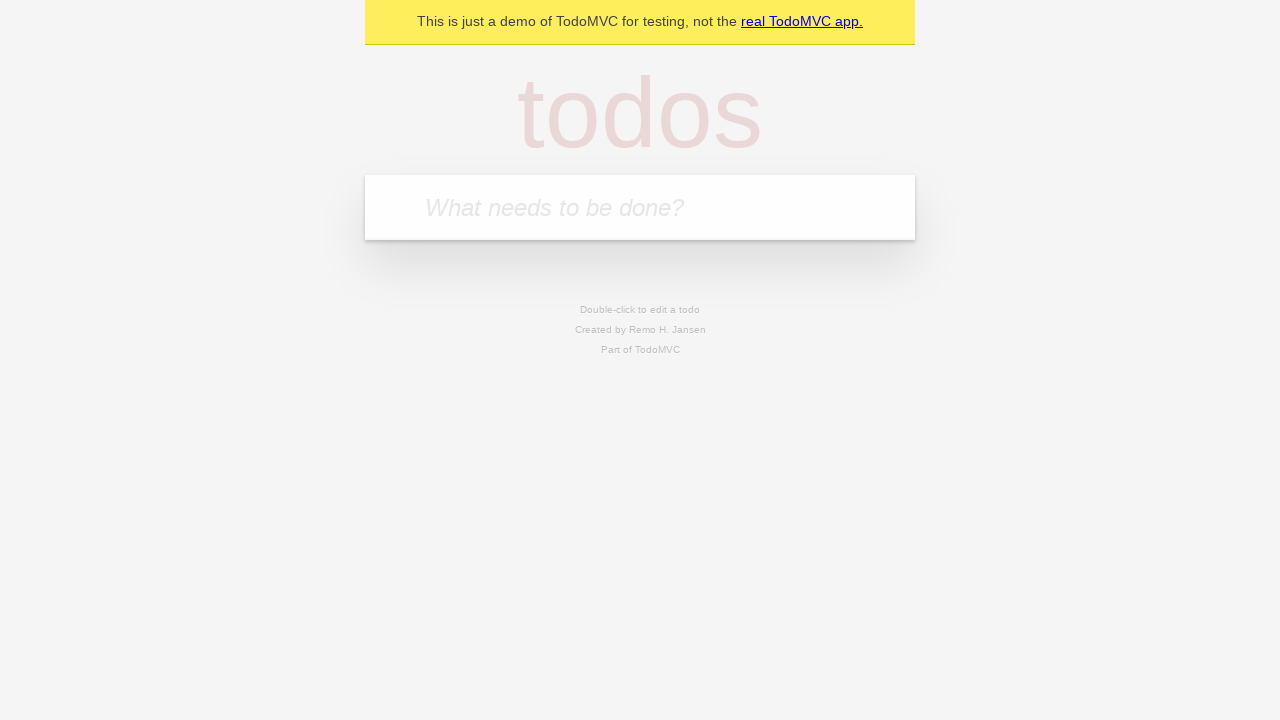

Navigated to TodoMVC demo application
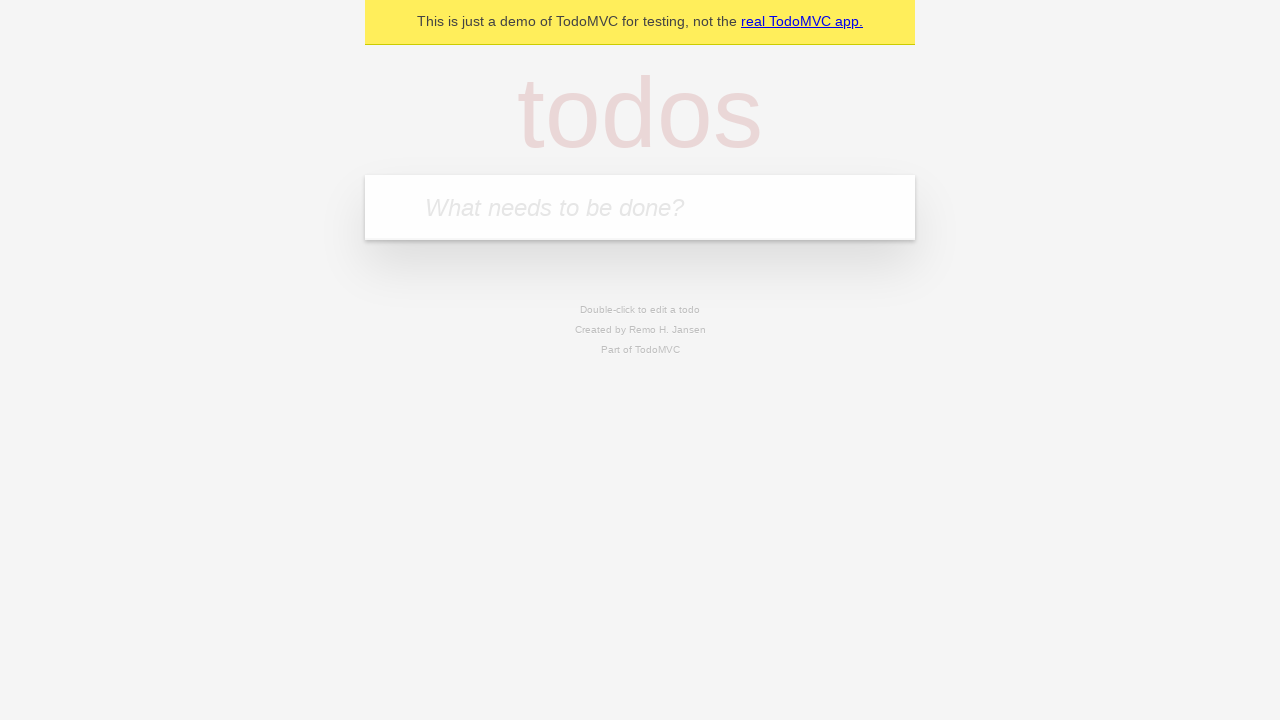

Located the todo input field
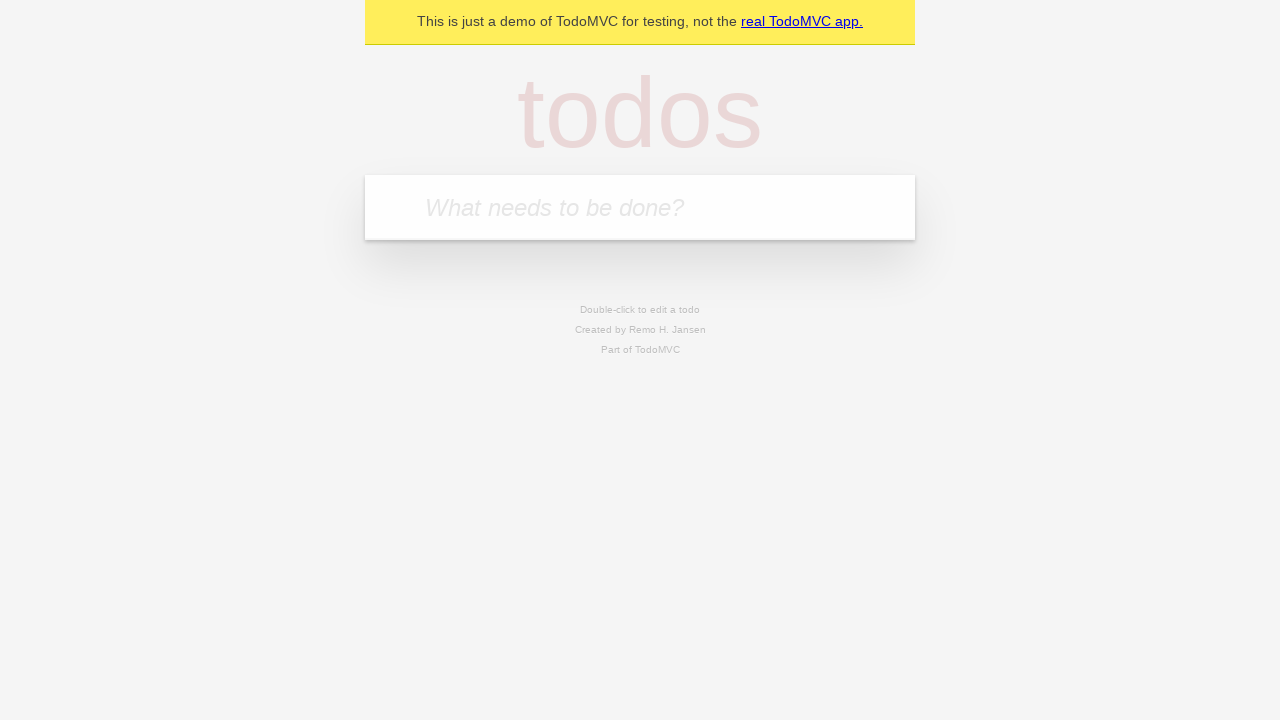

Filled first todo item: 'buy some cheese' on internal:attr=[placeholder="What needs to be done?"i]
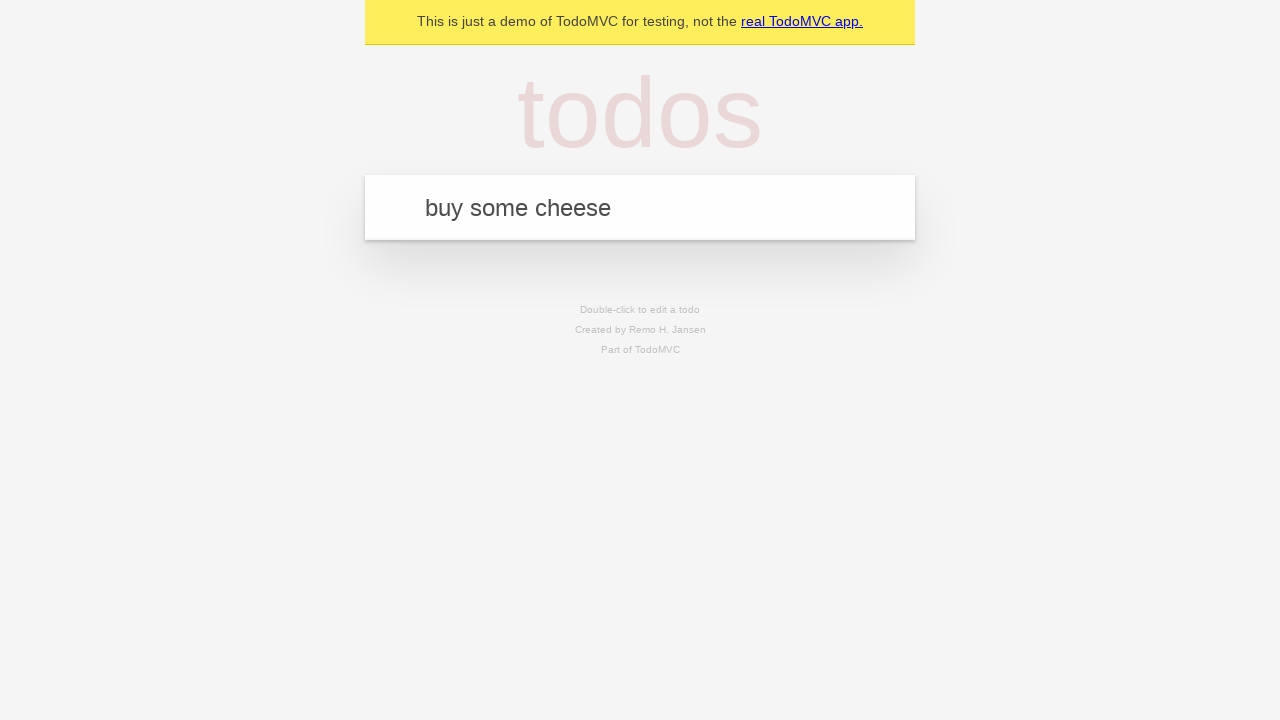

Pressed Enter to add first todo item on internal:attr=[placeholder="What needs to be done?"i]
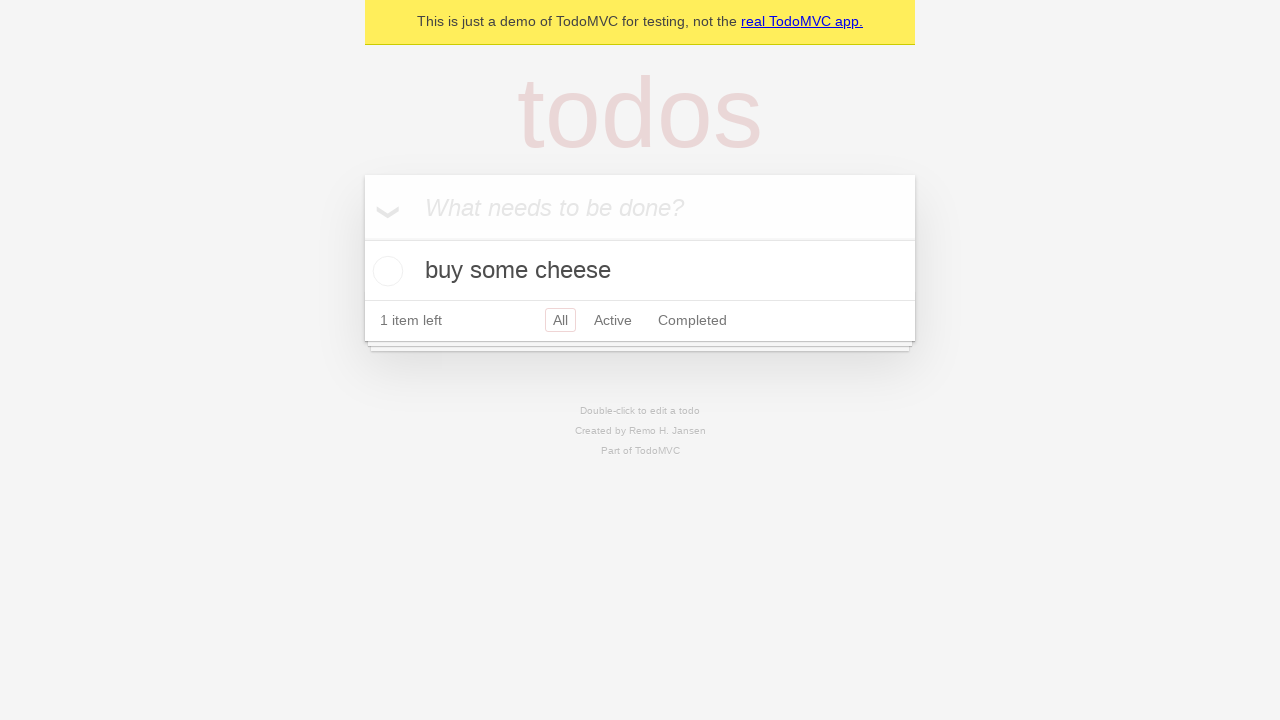

Filled second todo item: 'feed the cat' on internal:attr=[placeholder="What needs to be done?"i]
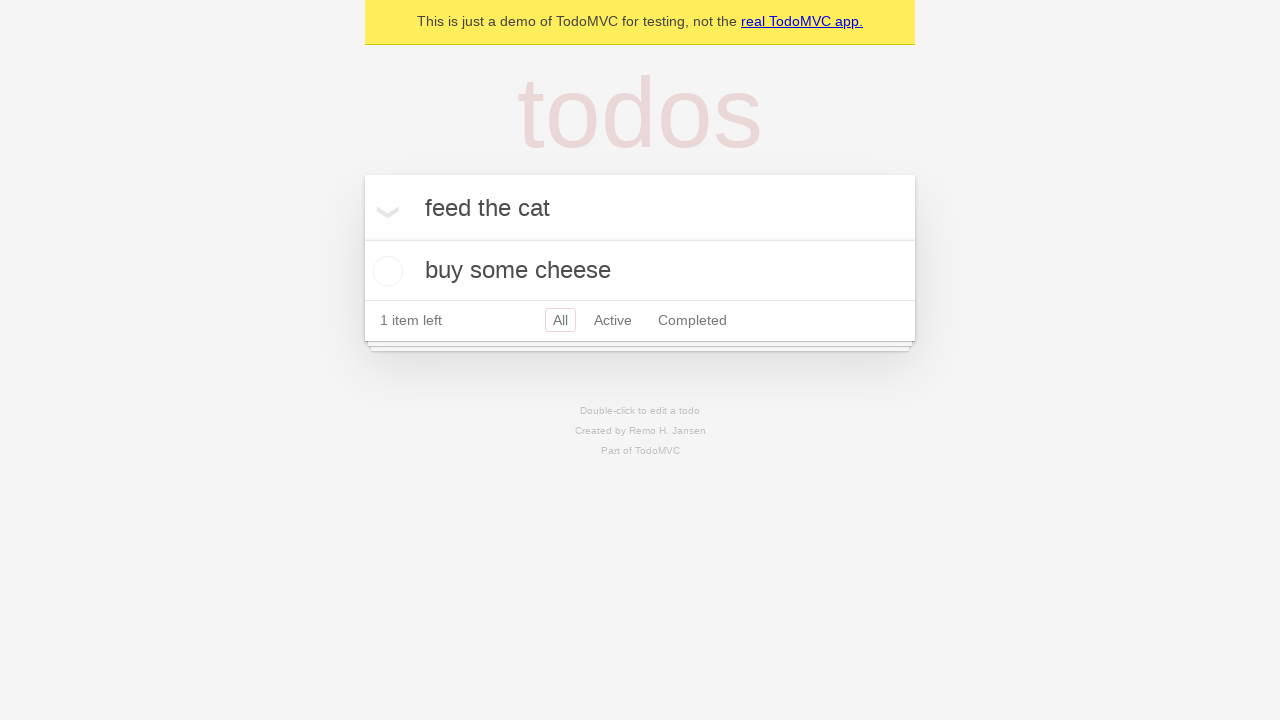

Pressed Enter to add second todo item on internal:attr=[placeholder="What needs to be done?"i]
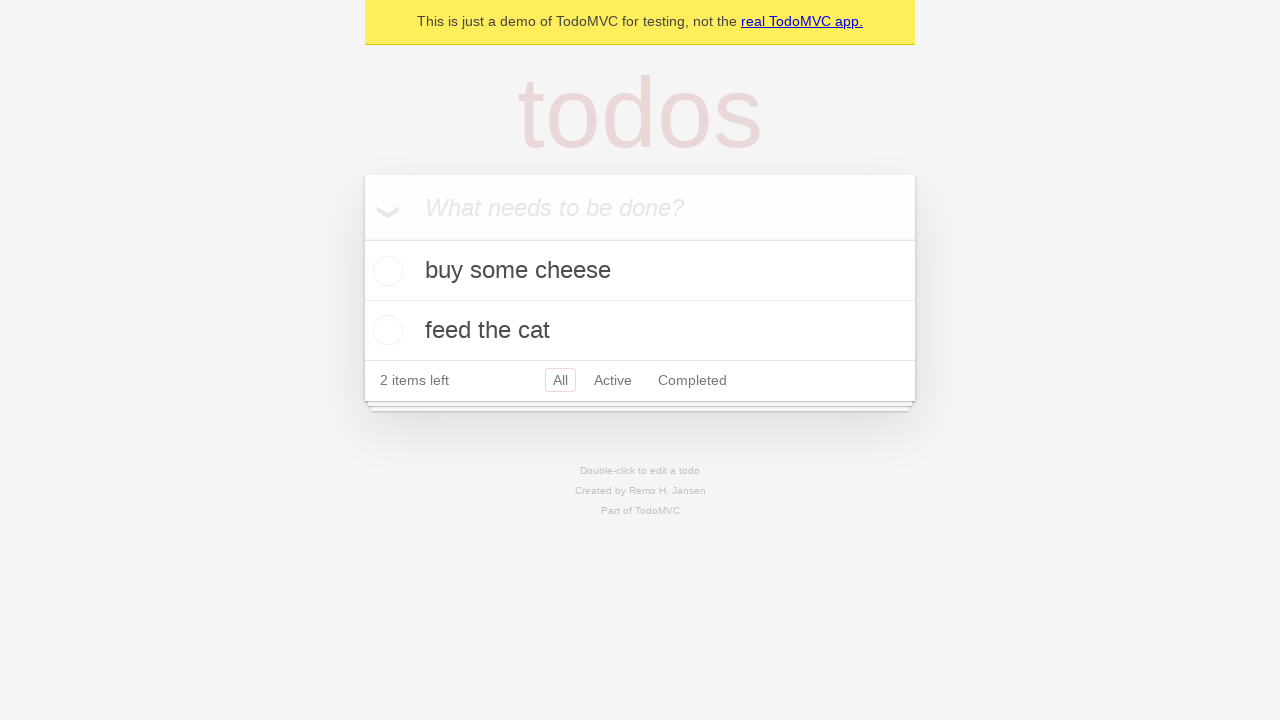

Filled third todo item: 'book a doctors appointment' on internal:attr=[placeholder="What needs to be done?"i]
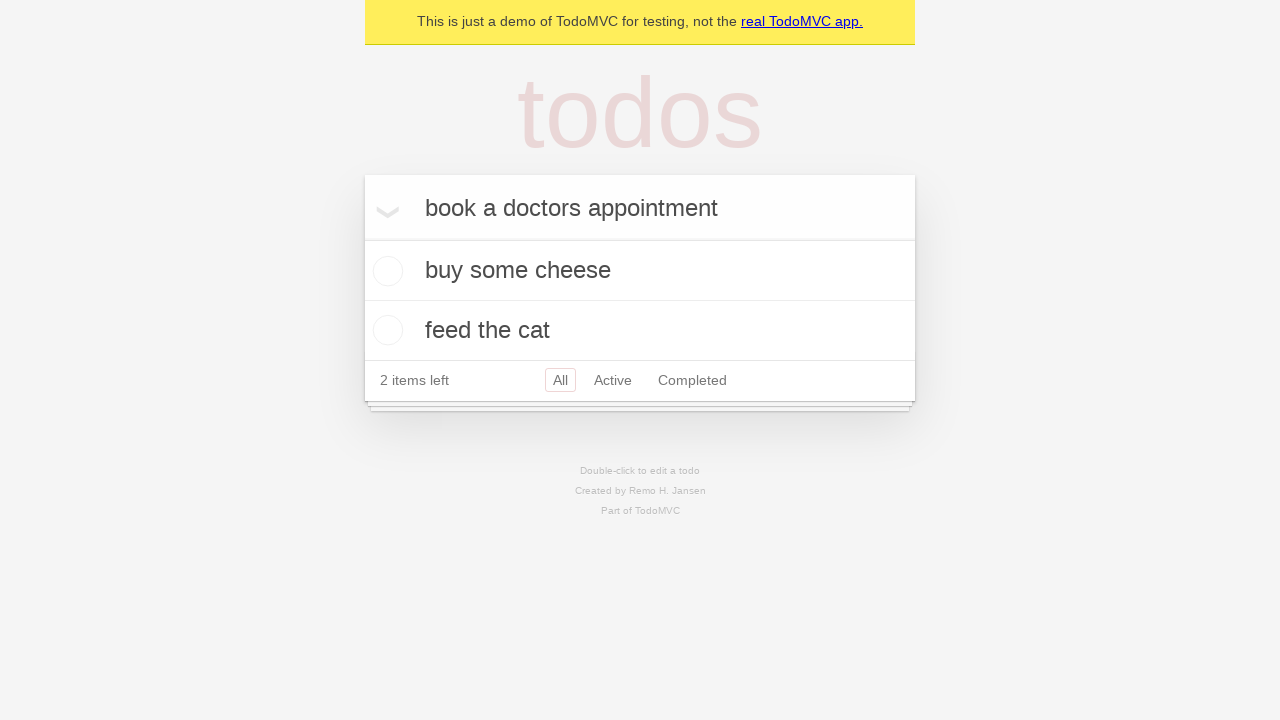

Pressed Enter to add third todo item on internal:attr=[placeholder="What needs to be done?"i]
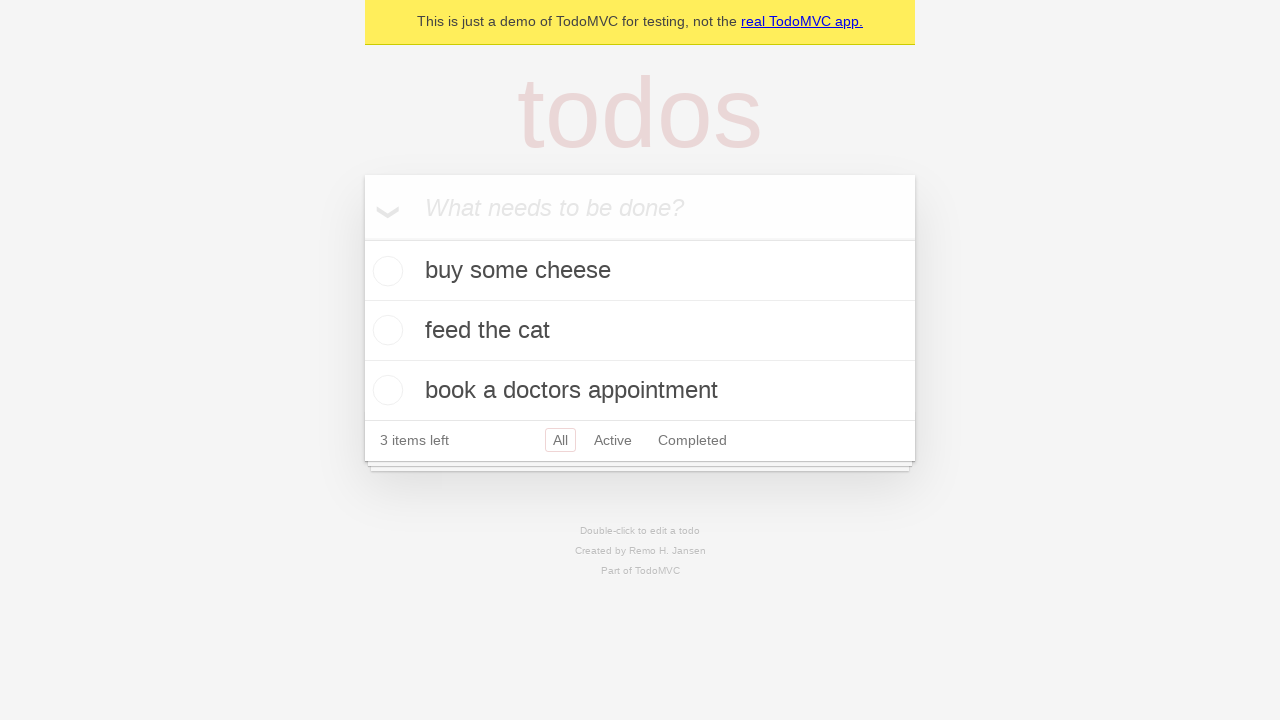

Verified that todo counter displays '3 items left'
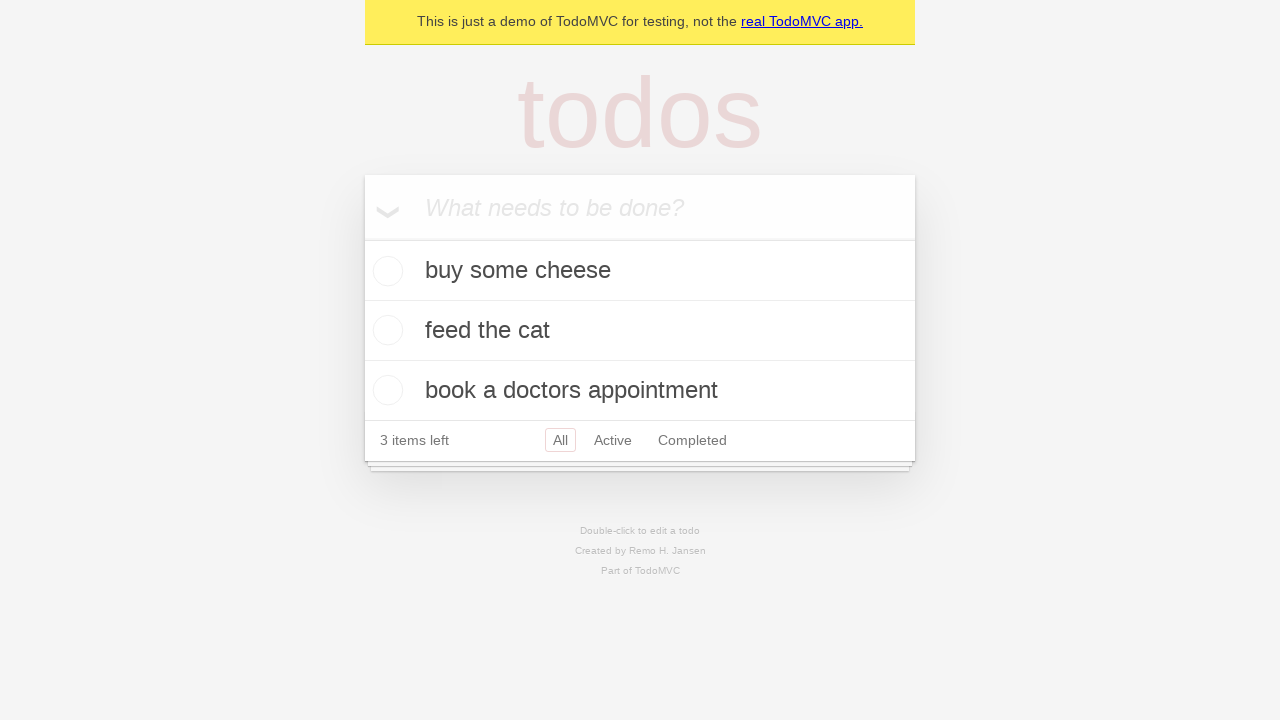

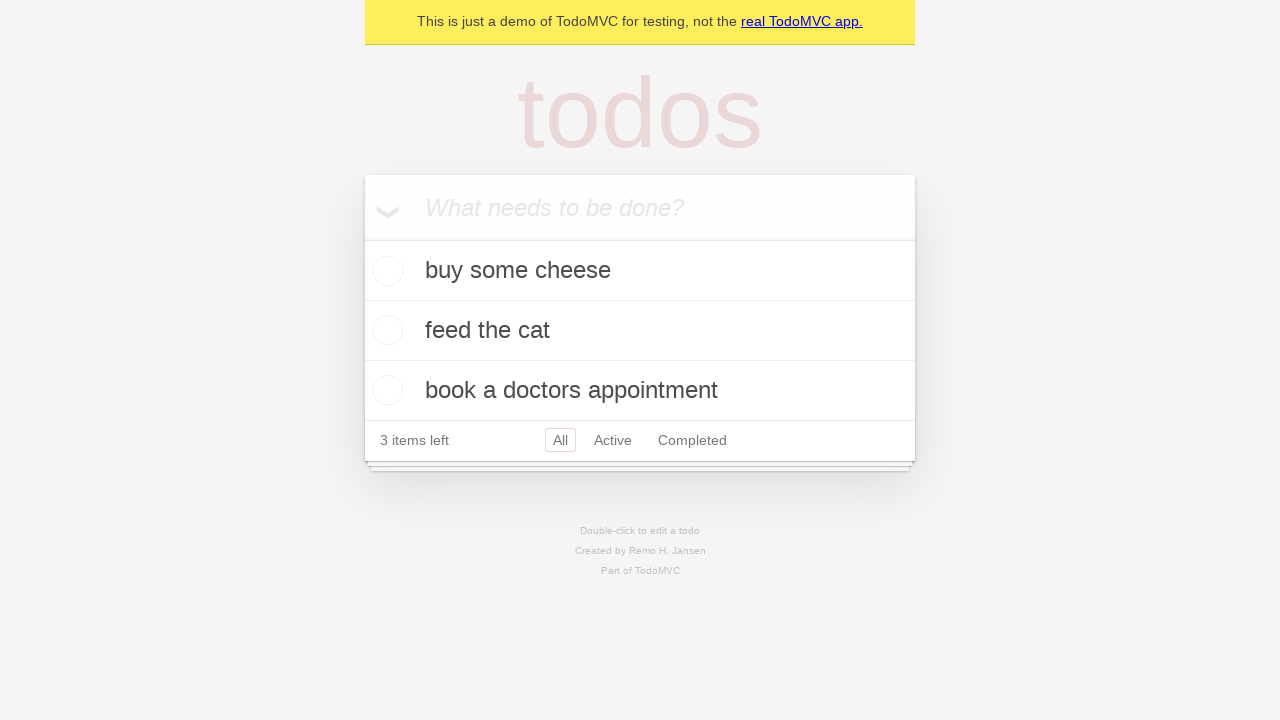